Tests a math challenge form by reading a value from the page, calculating a mathematical result using logarithm and sine functions, filling in the answer, checking required checkboxes, and submitting the form.

Starting URL: http://suninjuly.github.io/math.html

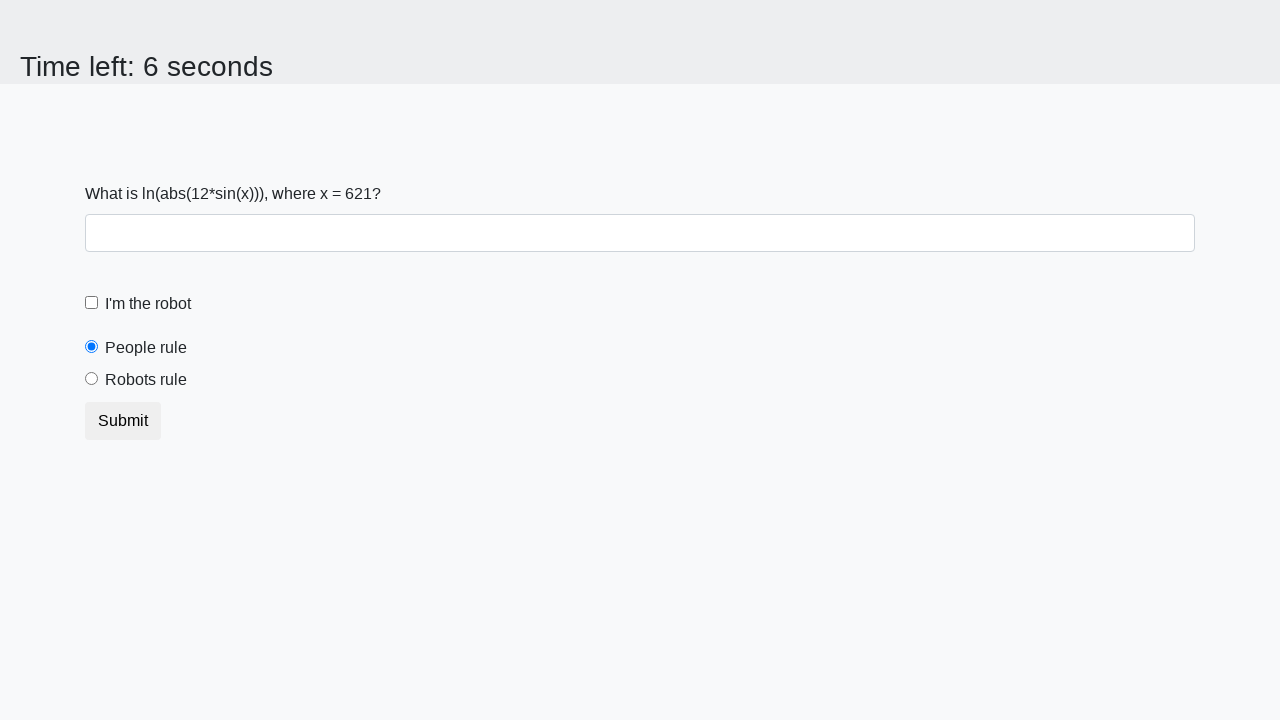

Located the input value element on the page
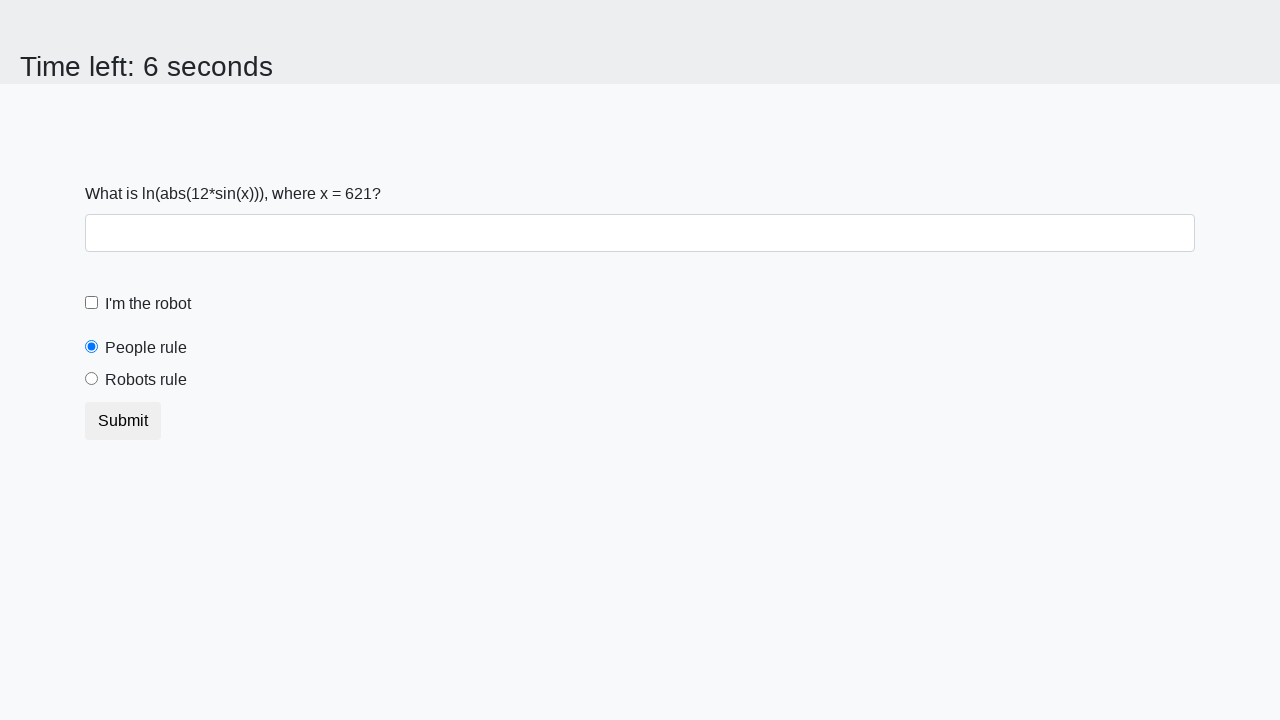

Retrieved x value from the page: 621
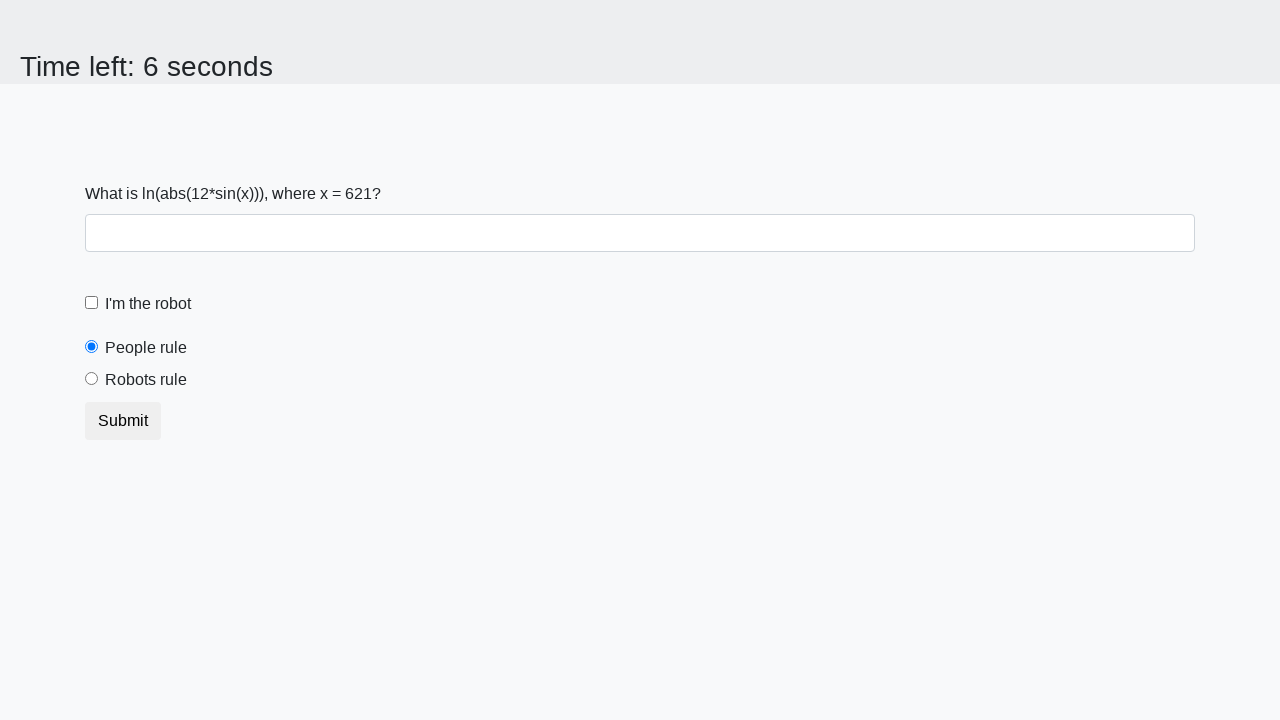

Calculated mathematical result using logarithm and sine functions: 2.3341286966427885
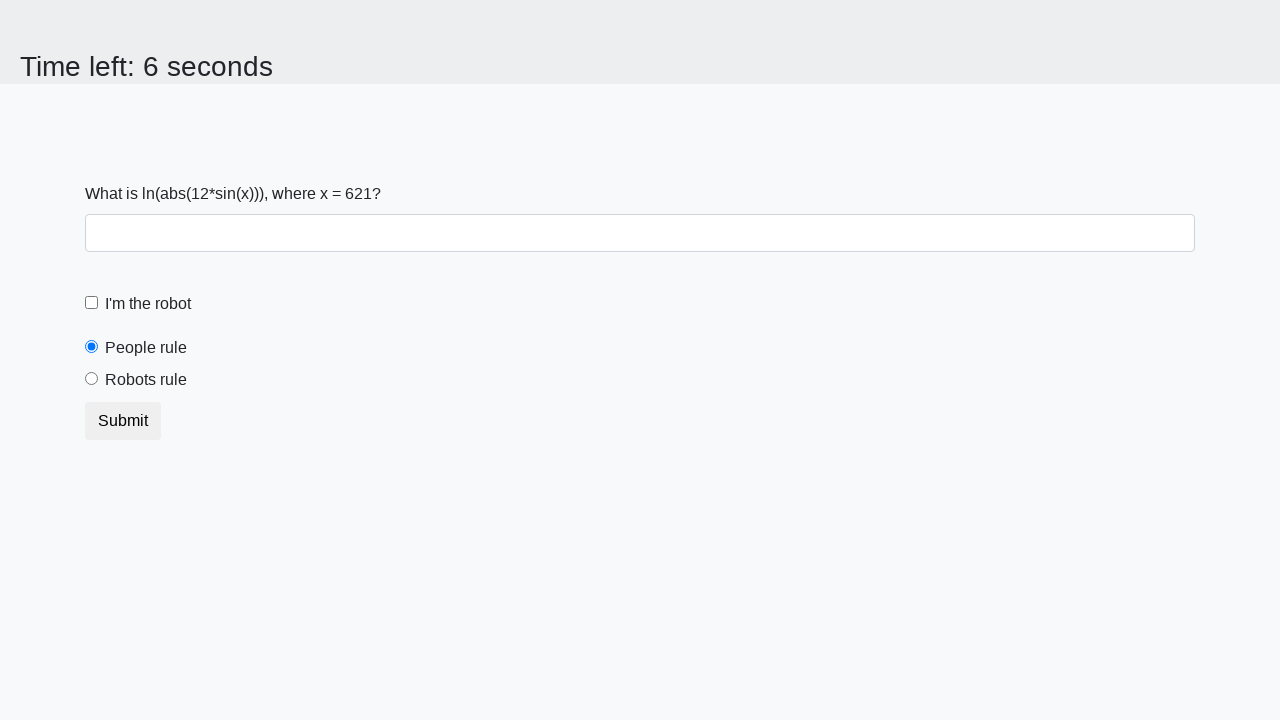

Filled the answer field with the calculated result on #answer
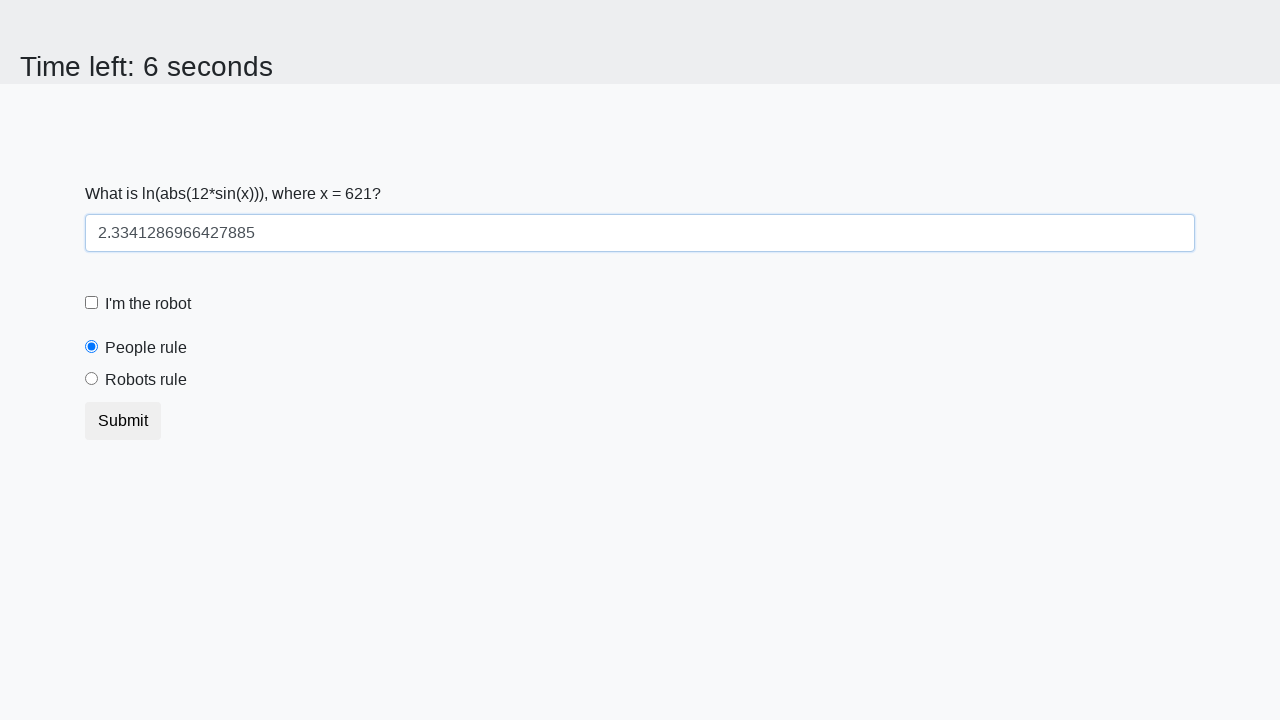

Checked the robot checkbox at (92, 303) on #robotCheckbox
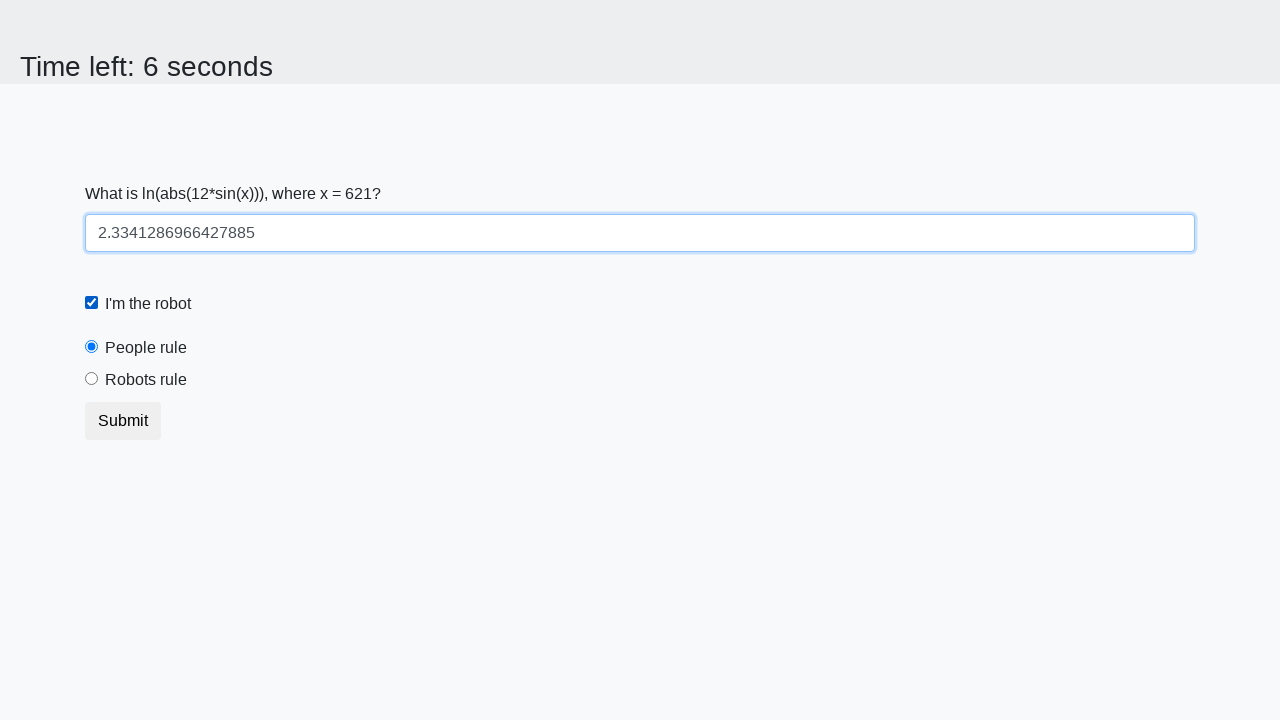

Checked the robots rule checkbox at (92, 379) on #robotsRule
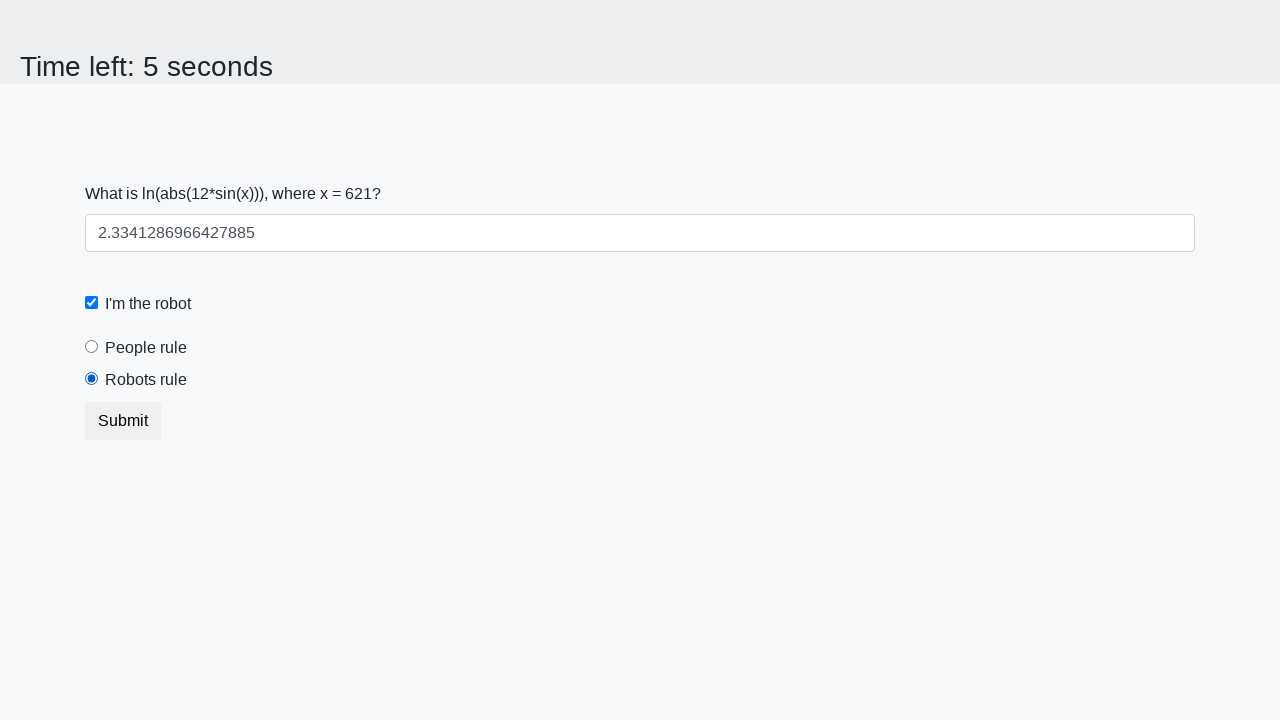

Clicked the Submit button to submit the form at (123, 421) on xpath=//button[text()='Submit']
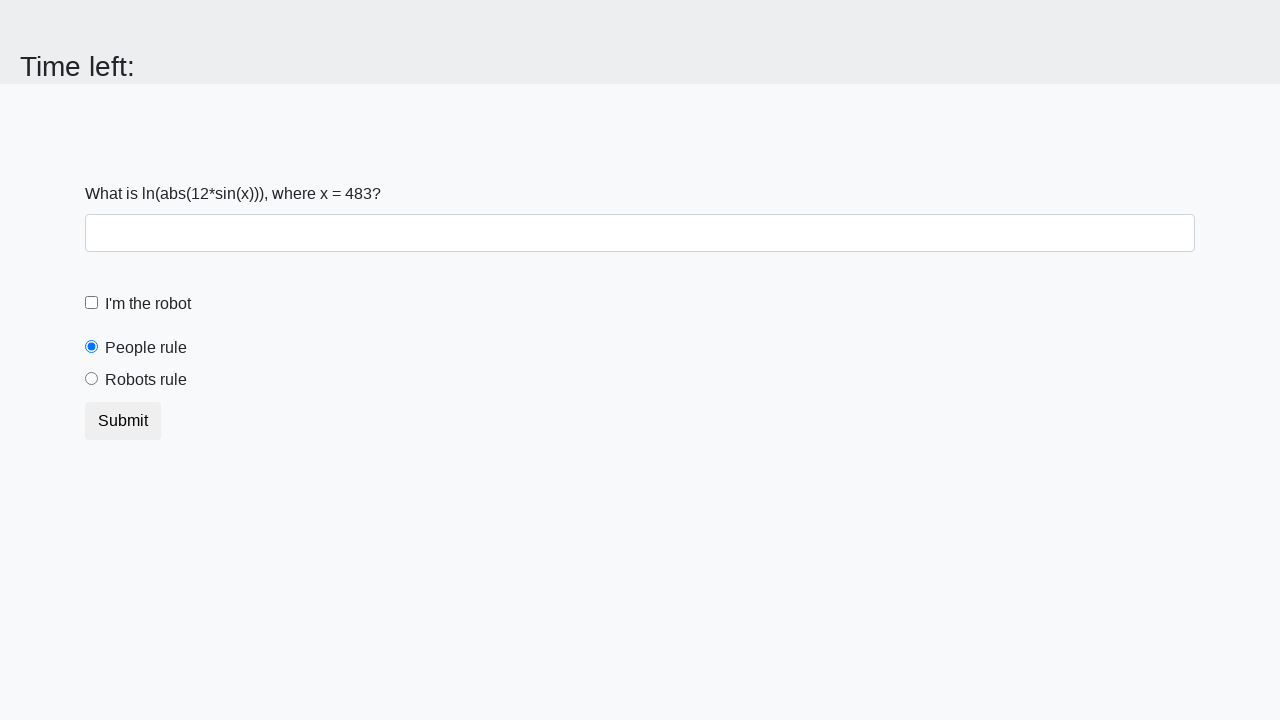

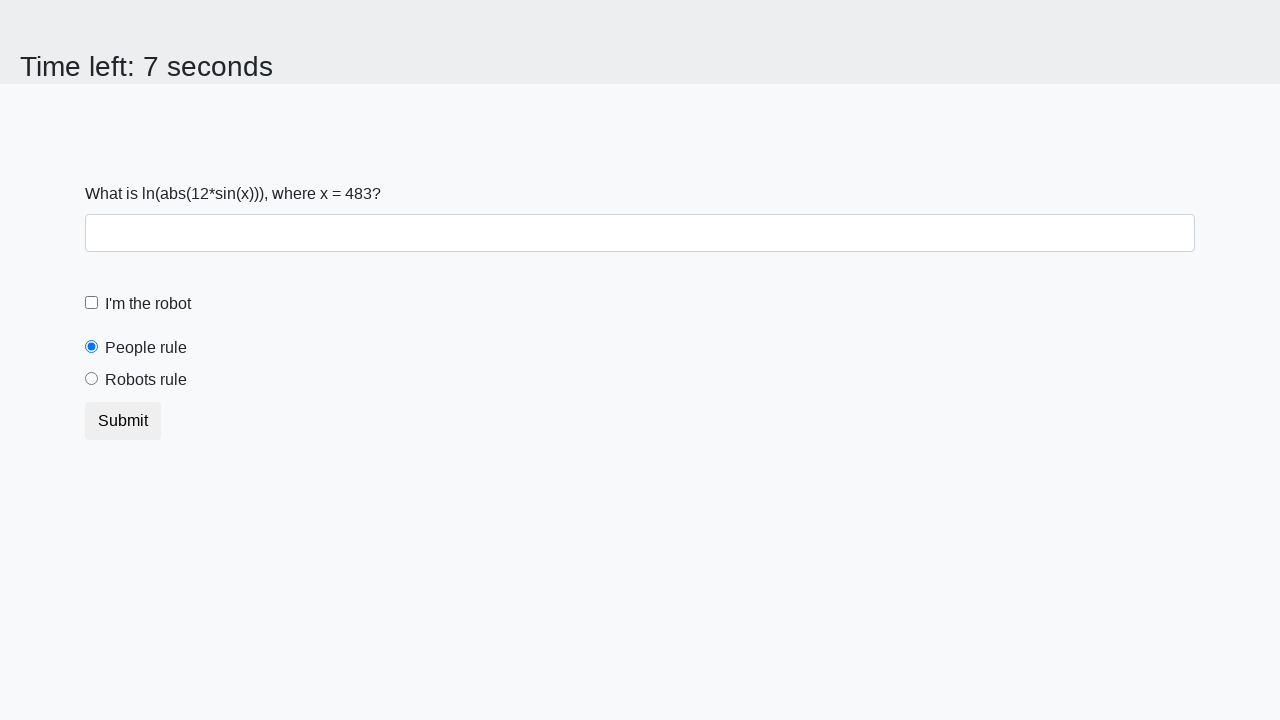